Navigates to the OrangeHRM demo login page and verifies that the demo credentials section is visible on the page.

Starting URL: https://opensource-demo.orangehrmlive.com/web/index.php/auth/login

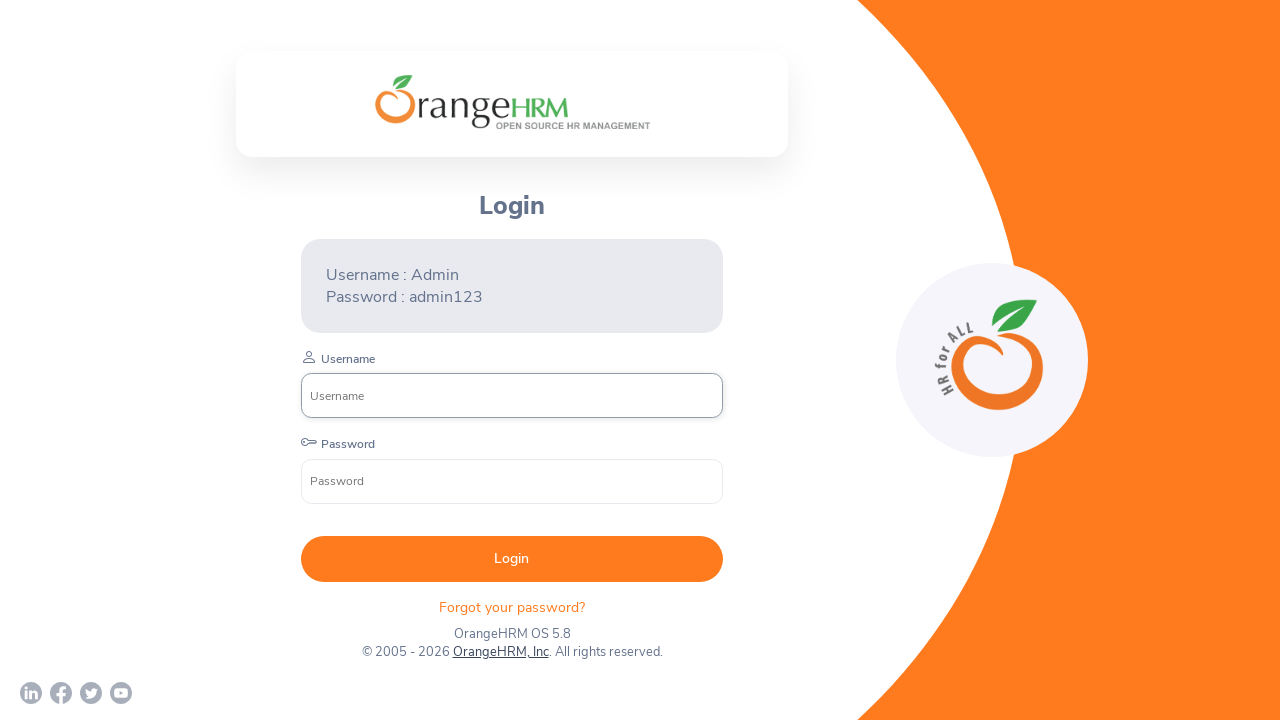

Waited for demo credentials section to be visible on OrangeHRM login page
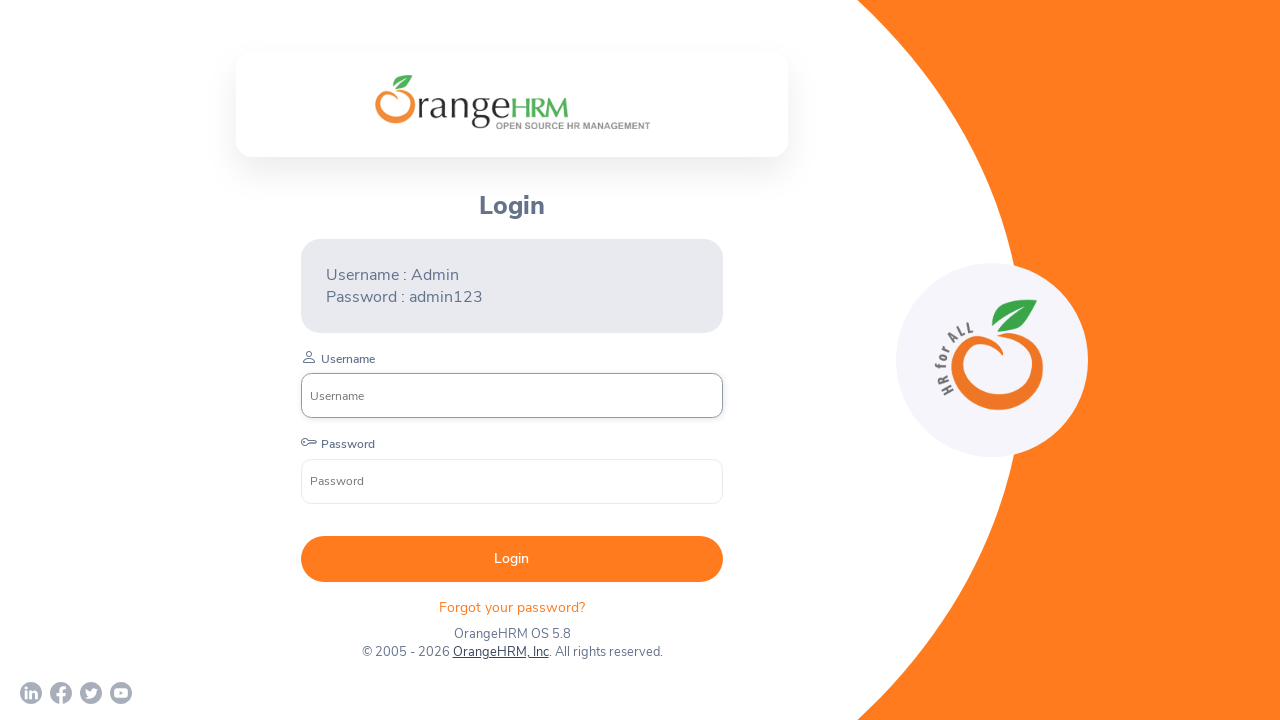

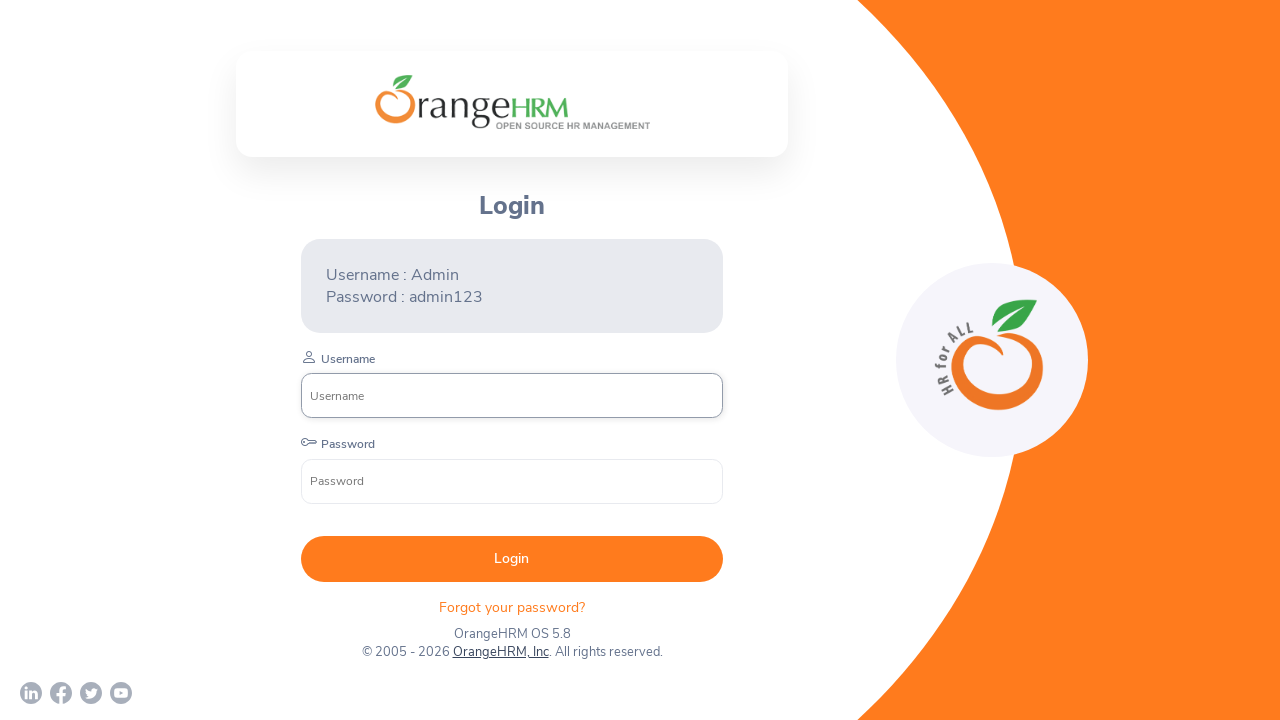